Tests sending text to a JavaScript prompt by clicking the third button, entering a name in the prompt, accepting it, and verifying the result message contains the entered name

Starting URL: https://the-internet.herokuapp.com/javascript_alerts

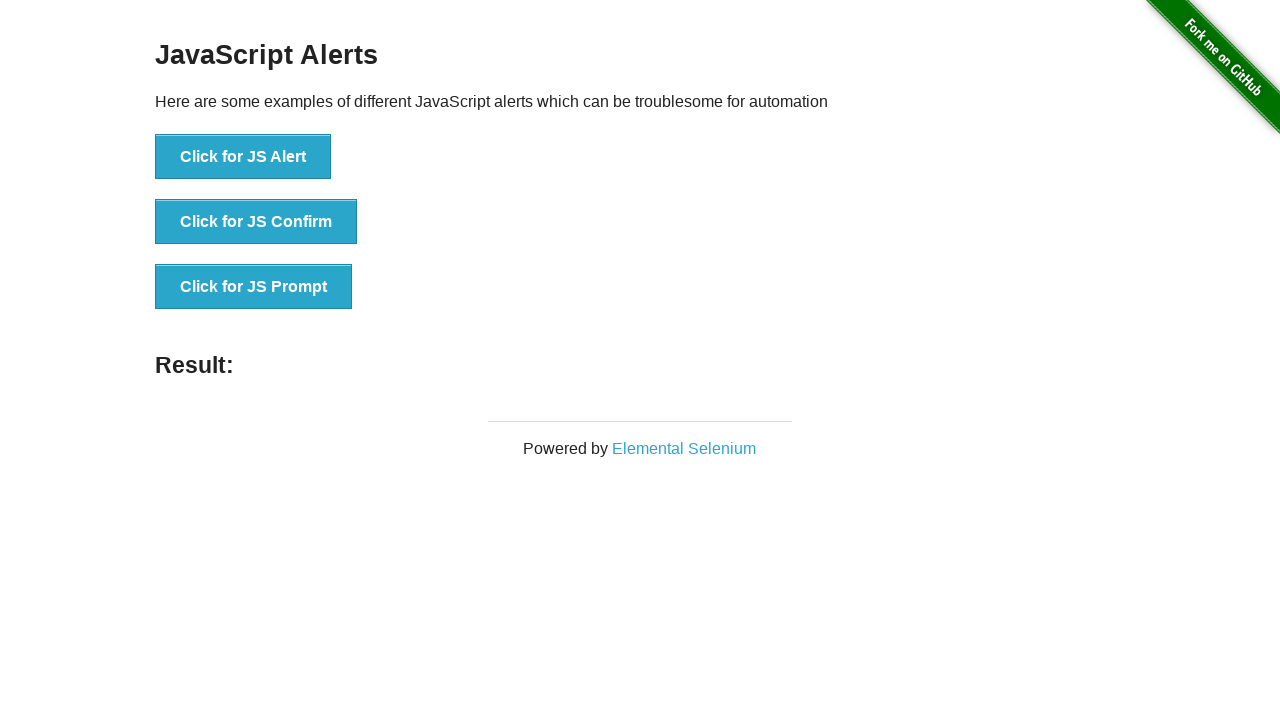

Set up dialog handler to accept prompt with 'Marcus'
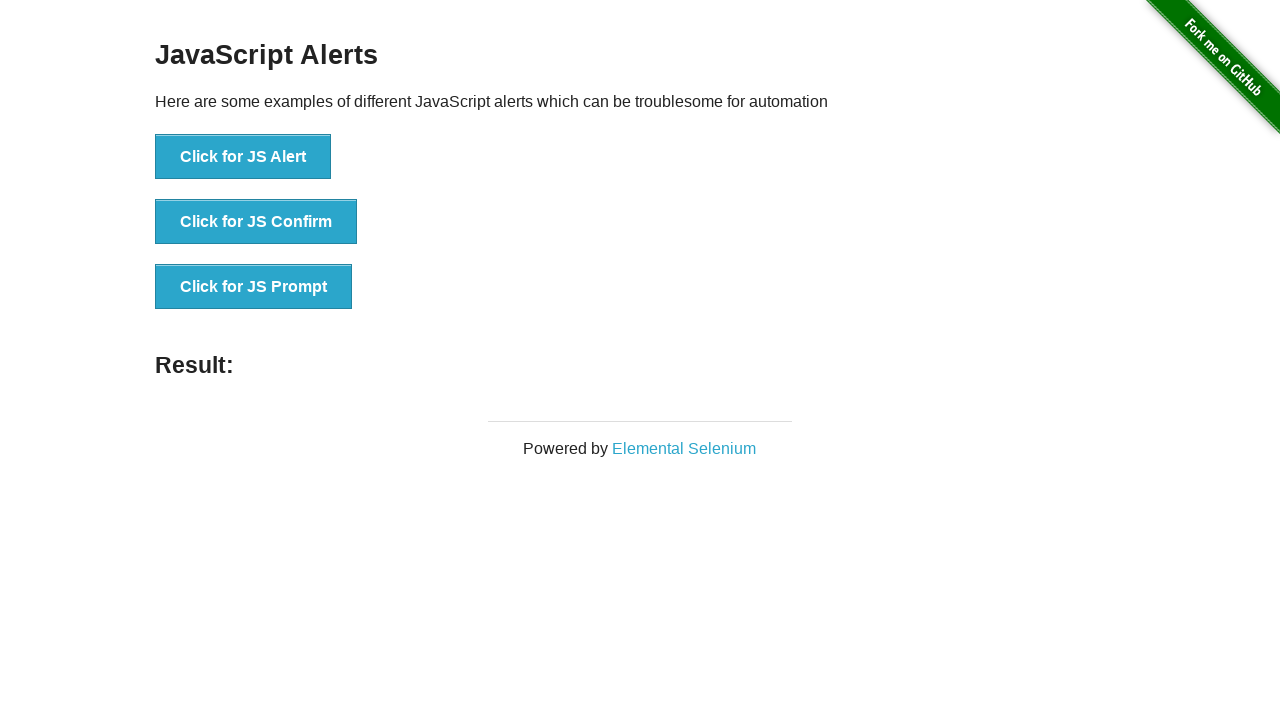

Clicked the 'Click for JS Prompt' button at (254, 287) on xpath=//*[text()='Click for JS Prompt']
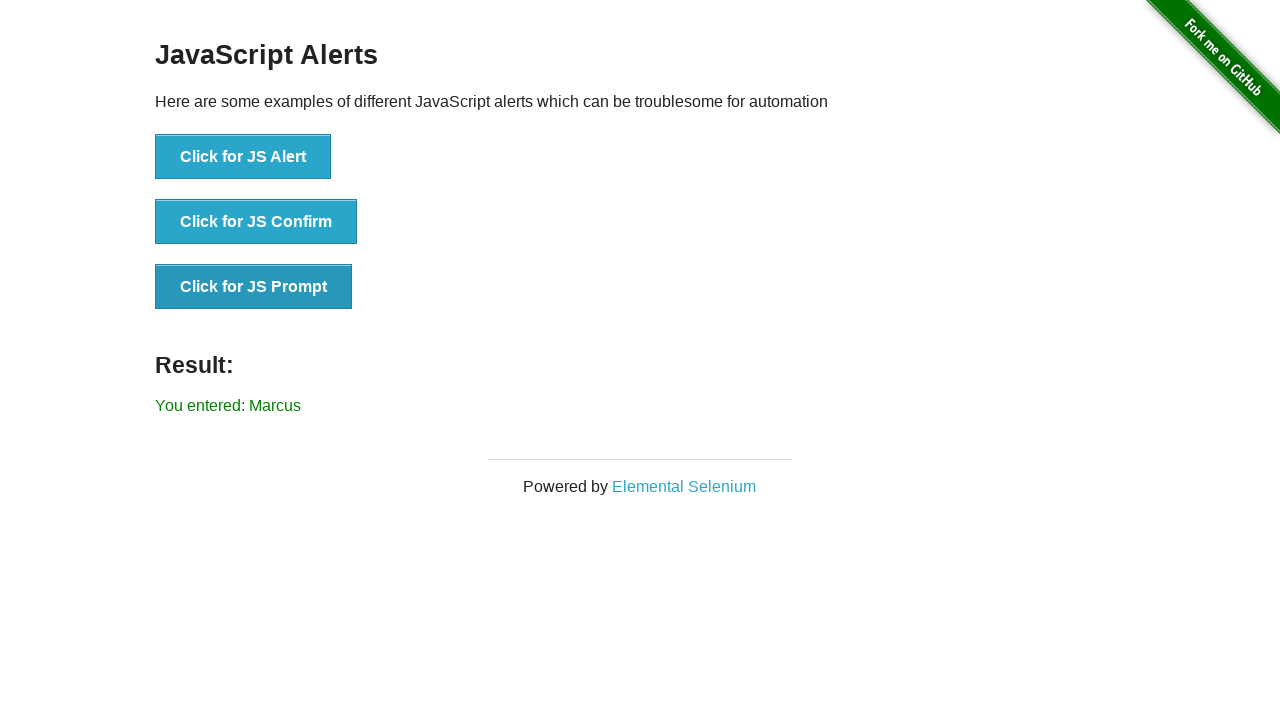

Result message element loaded
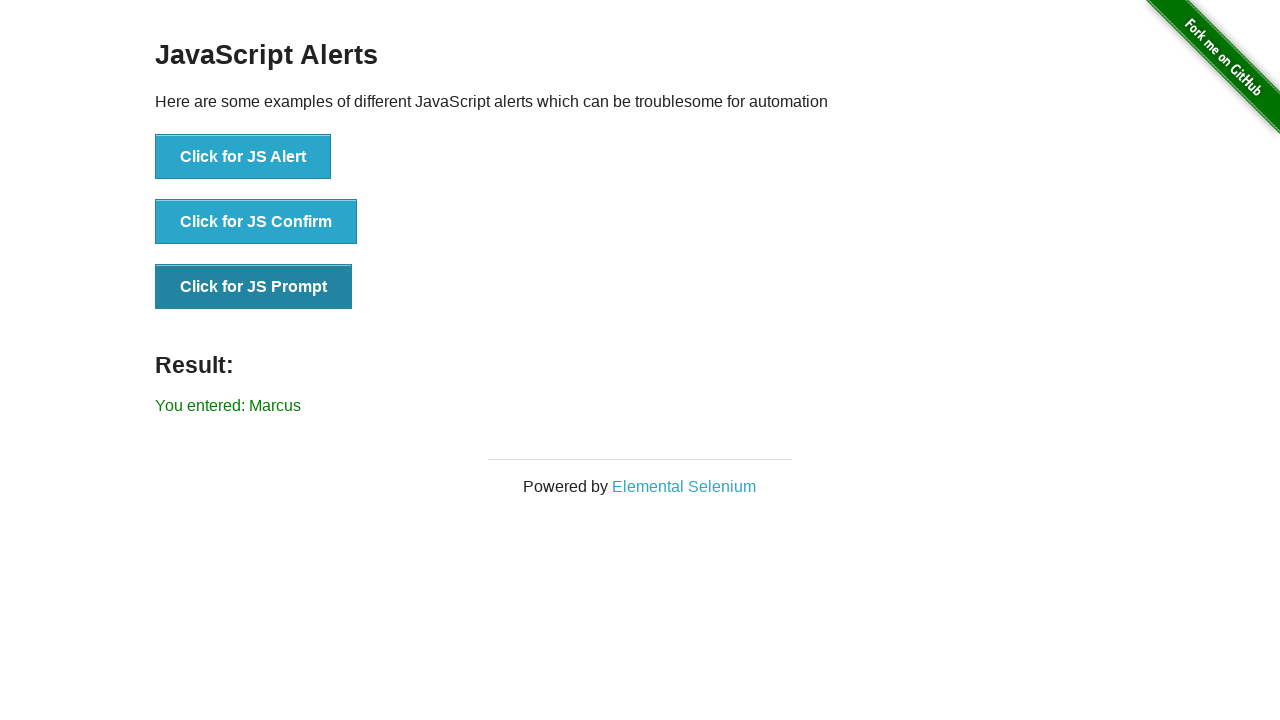

Verified result message contains 'Marcus'
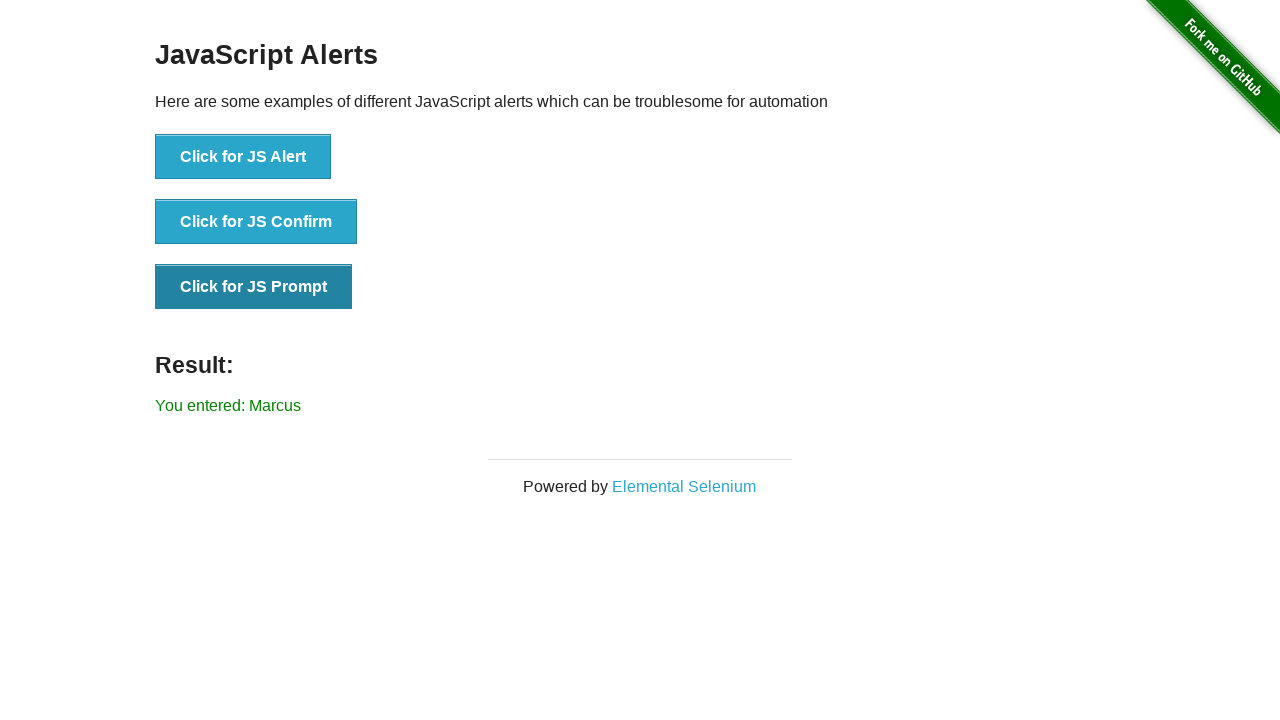

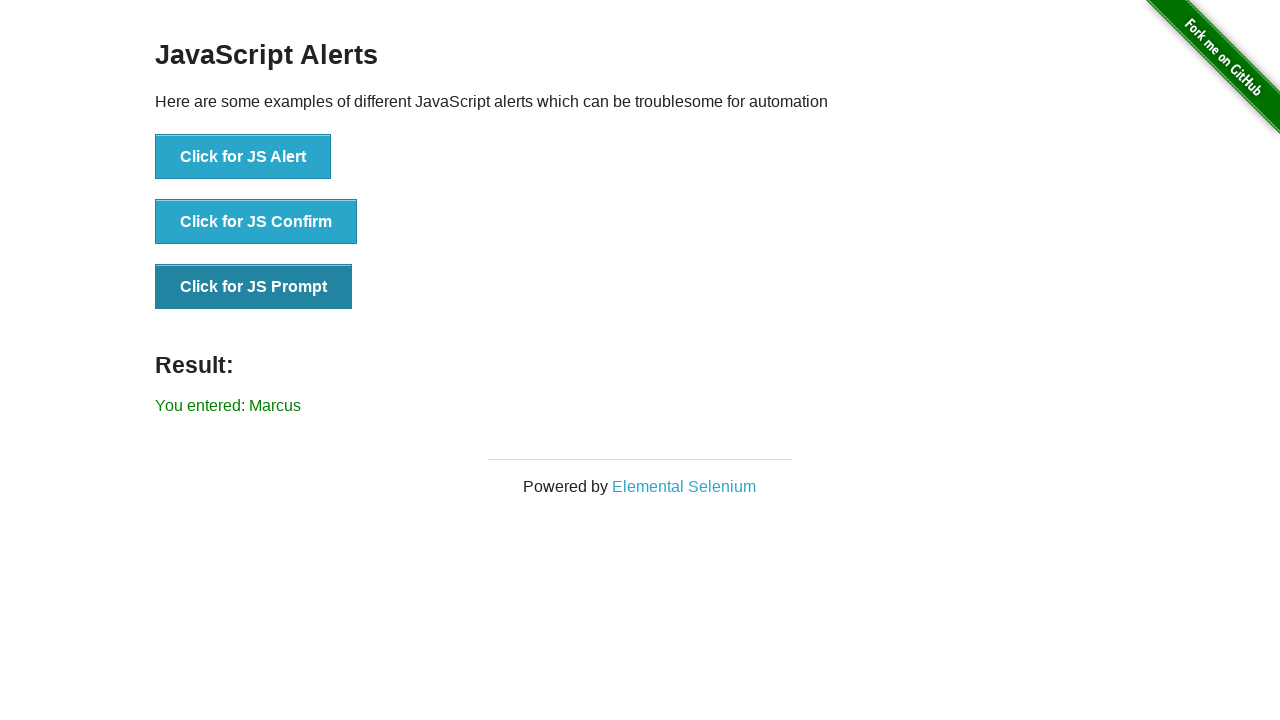